Tests handling multiple windows by opening several new windows and switching to a specific one based on its title

Starting URL: https://the-internet.herokuapp.com/windows

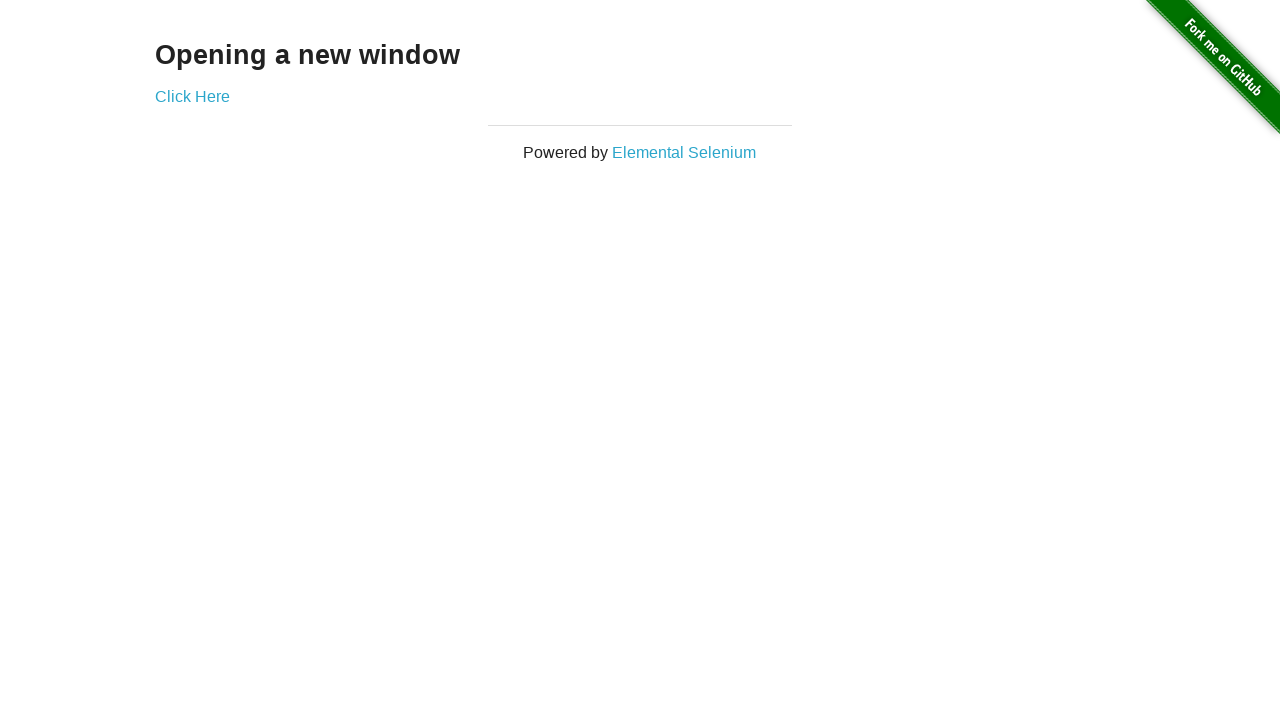

Clicked 'Click Here' link to open first new window at (192, 96) on xpath=//a[text()='Click Here']
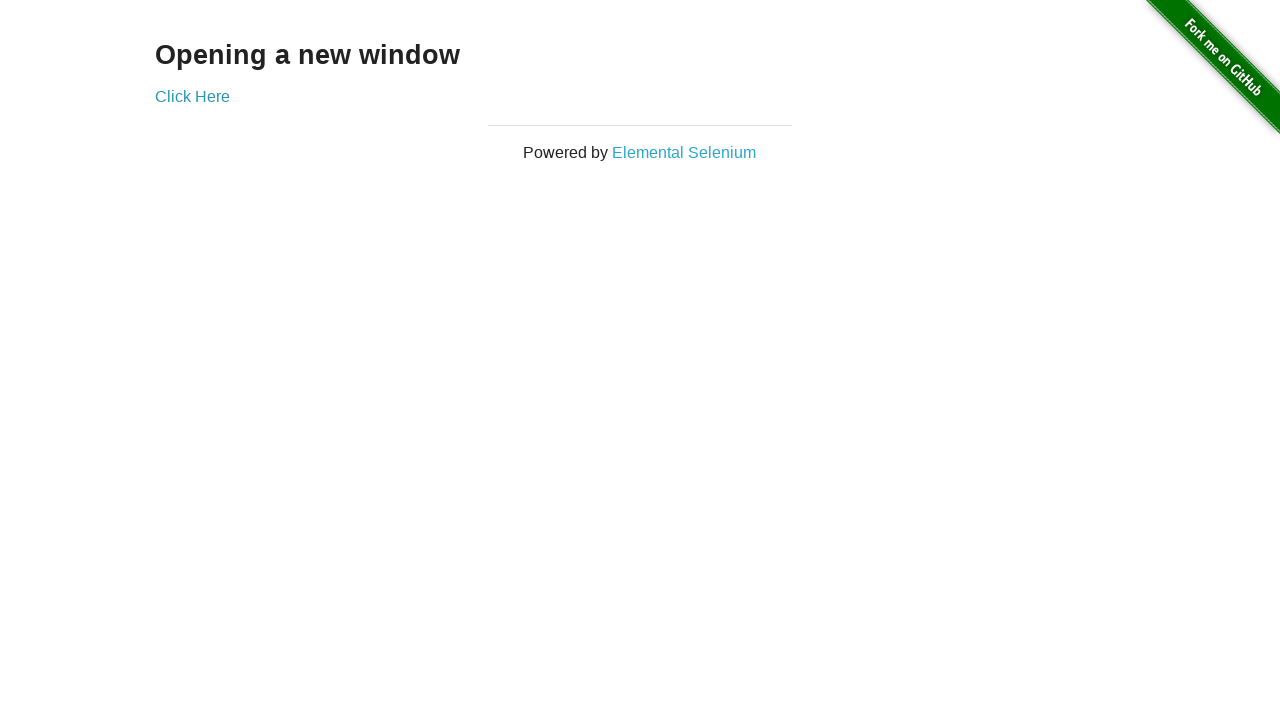

Clicked 'Click Here' link to open second new window at (192, 96) on xpath=//a[text()='Click Here']
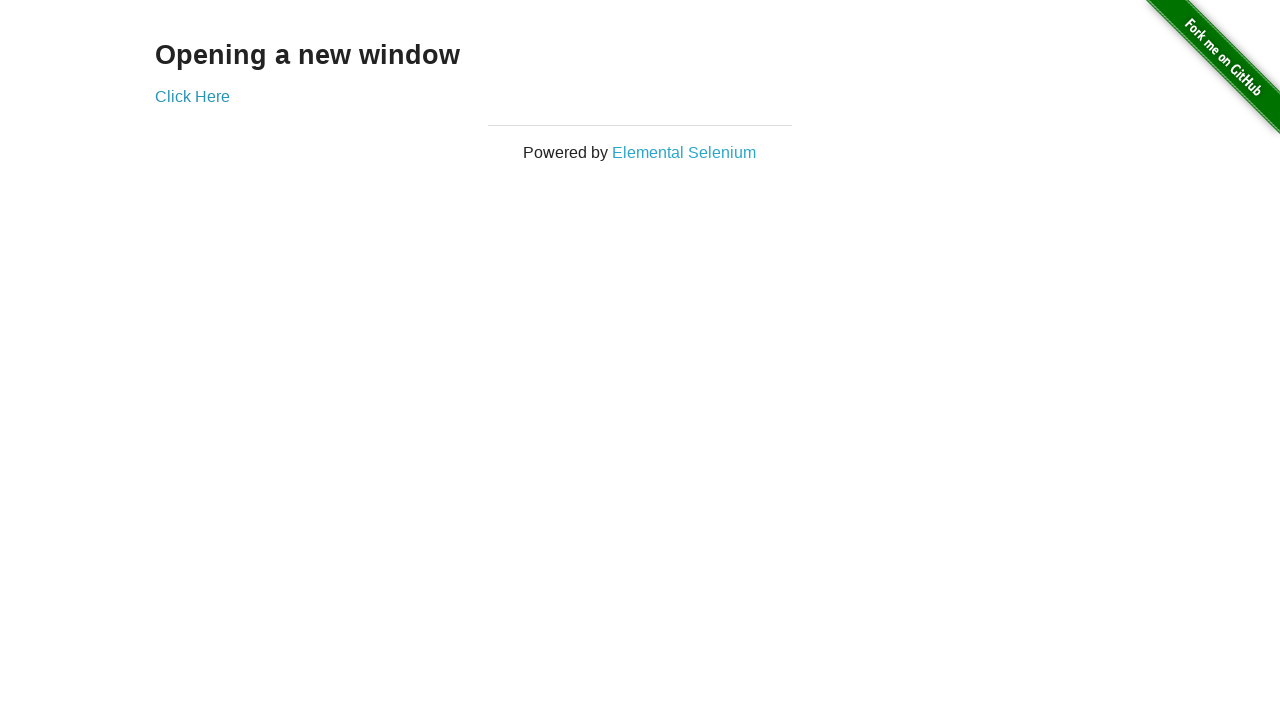

Clicked 'Click Here' link to open third new window at (192, 96) on xpath=//a[text()='Click Here']
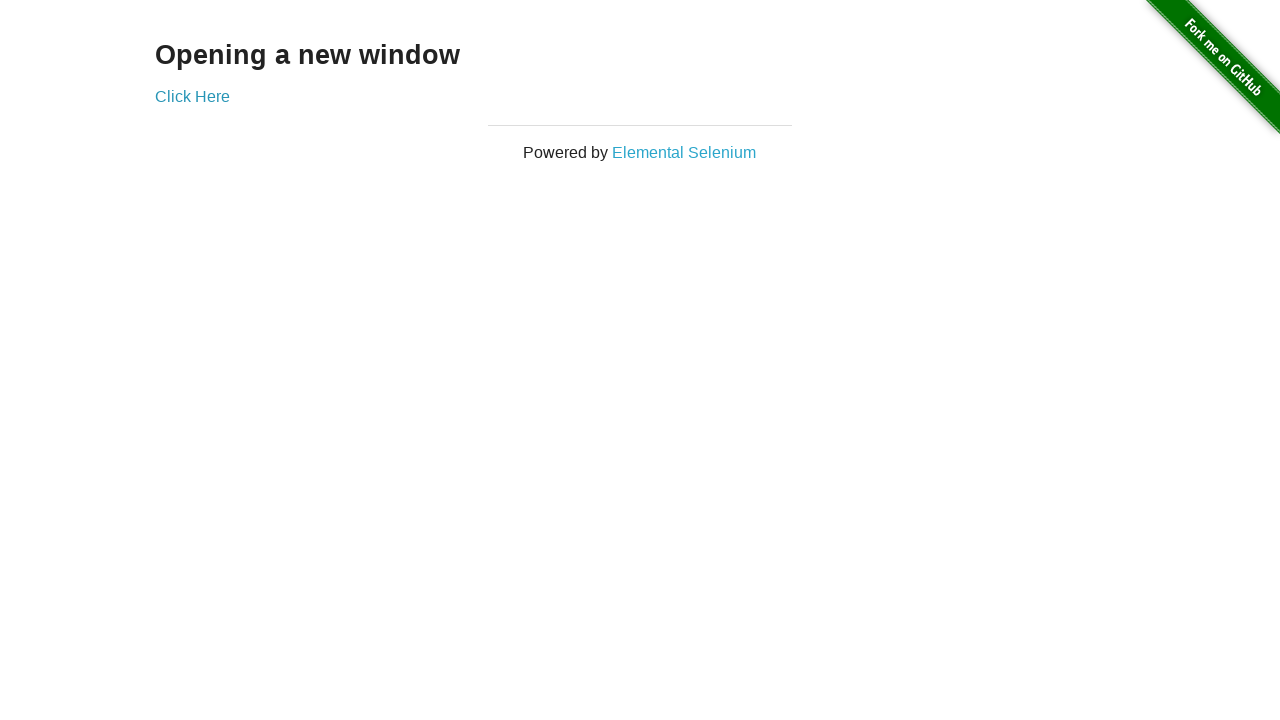

Clicked 'Click Here' link to open fourth new window at (192, 96) on xpath=//a[text()='Click Here']
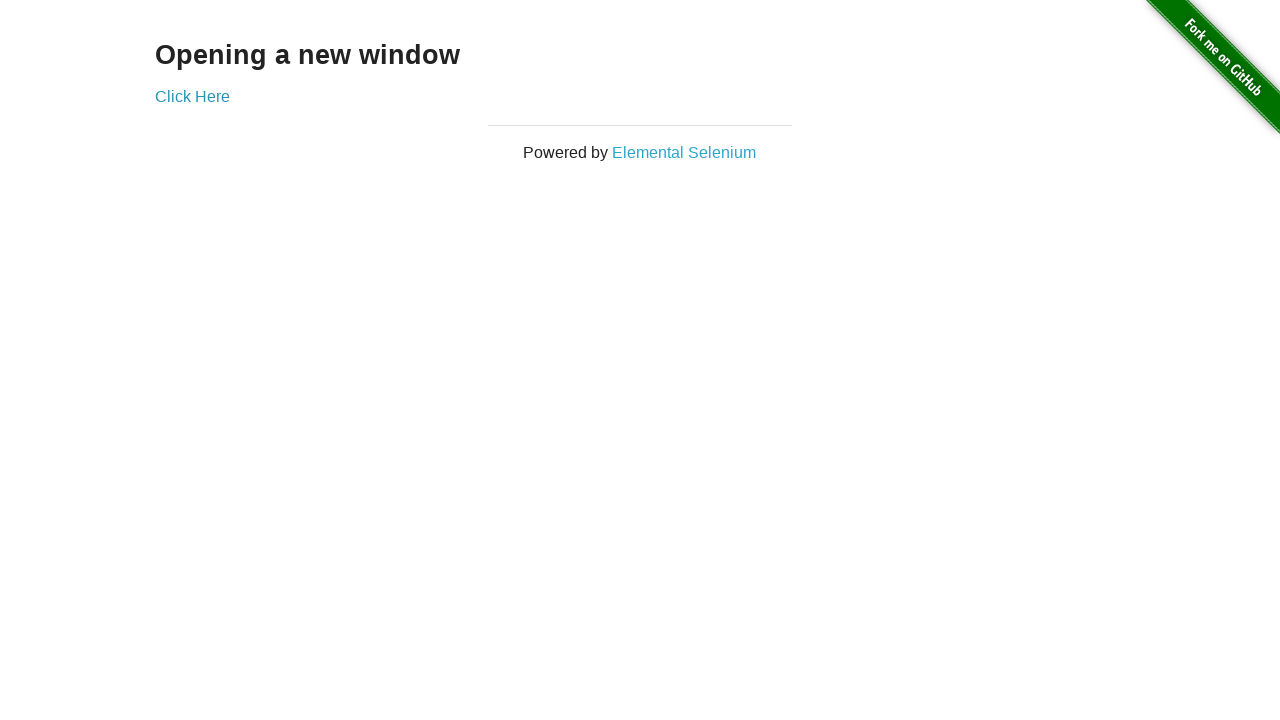

Waited for all windows to open and stabilize
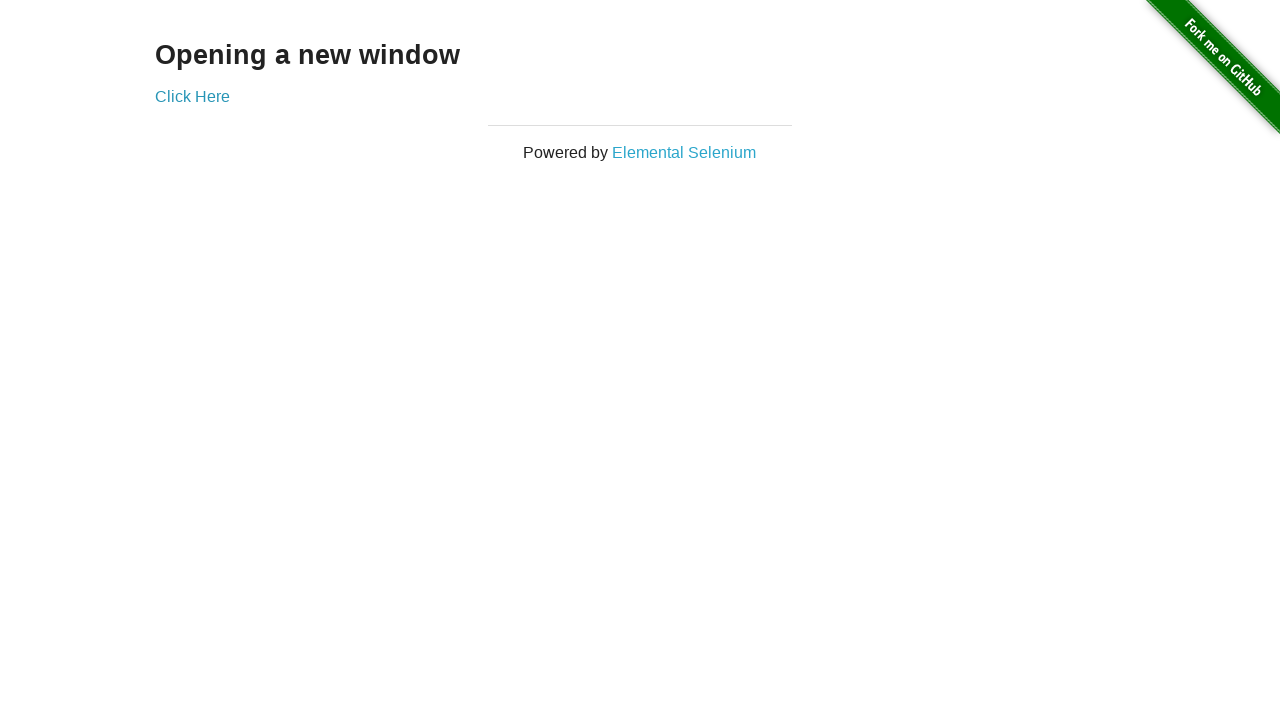

Retrieved list of all open pages/windows
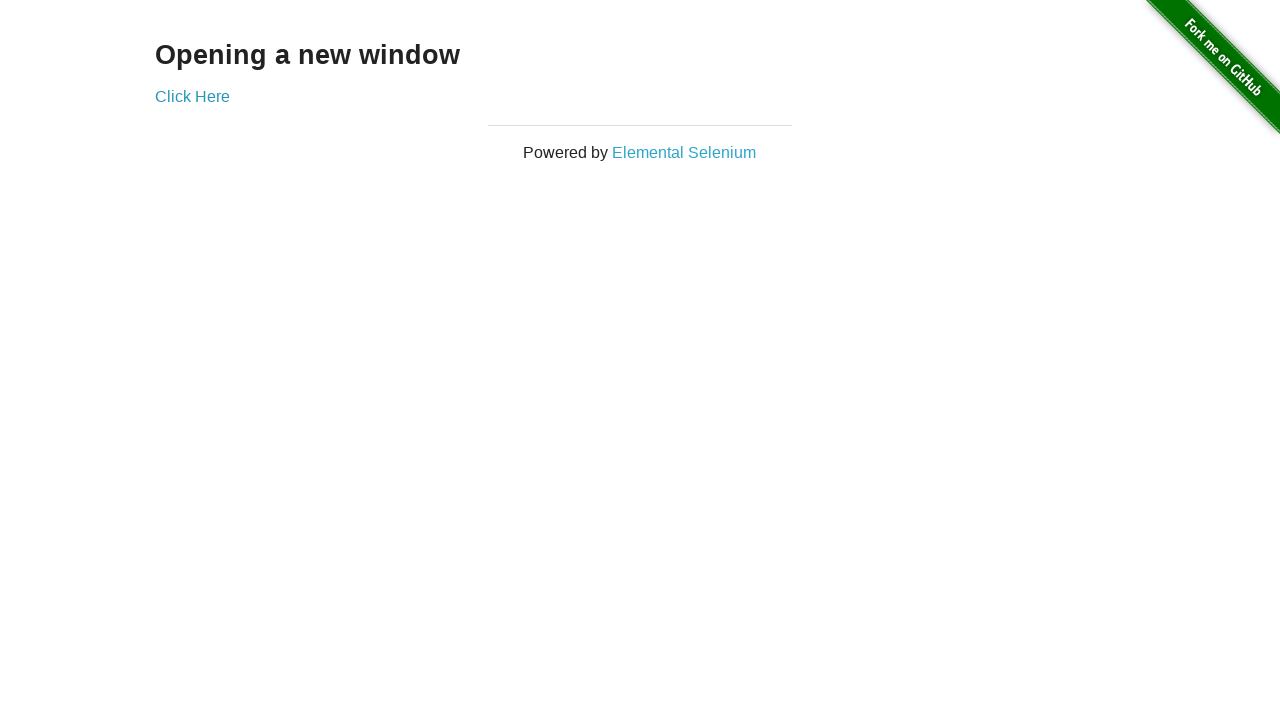

Found and switched to window with title 'New Window'
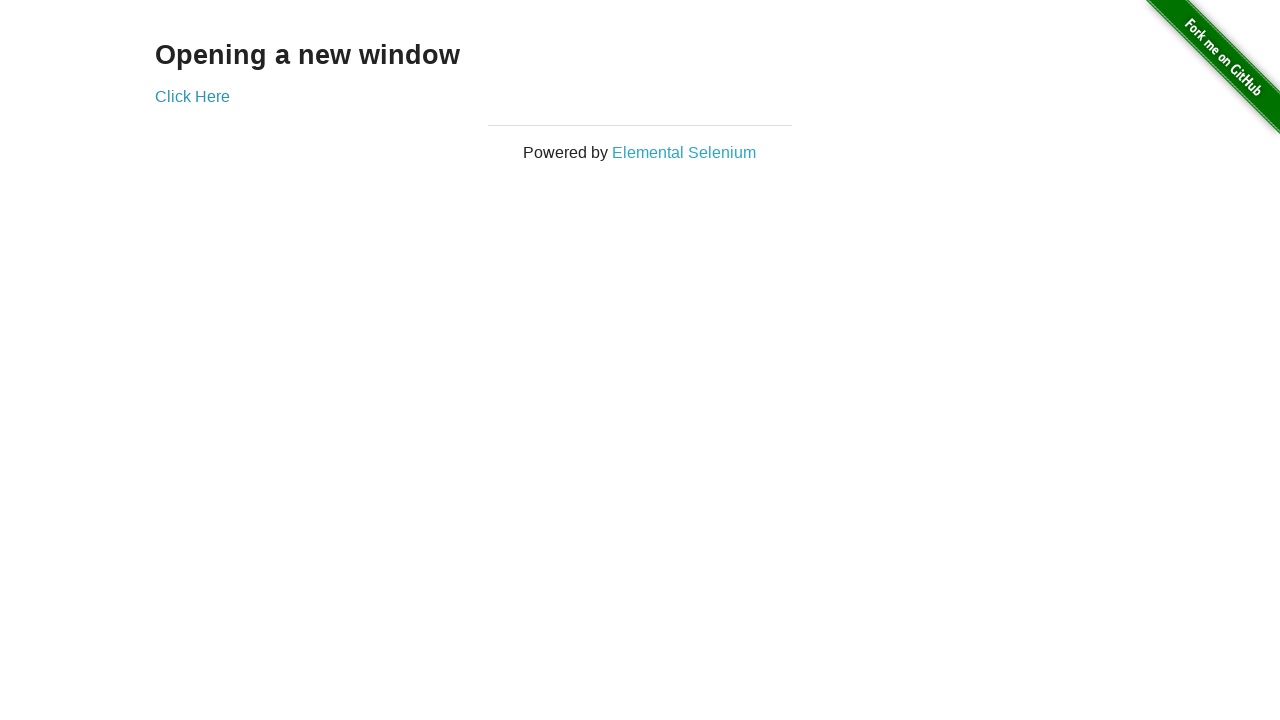

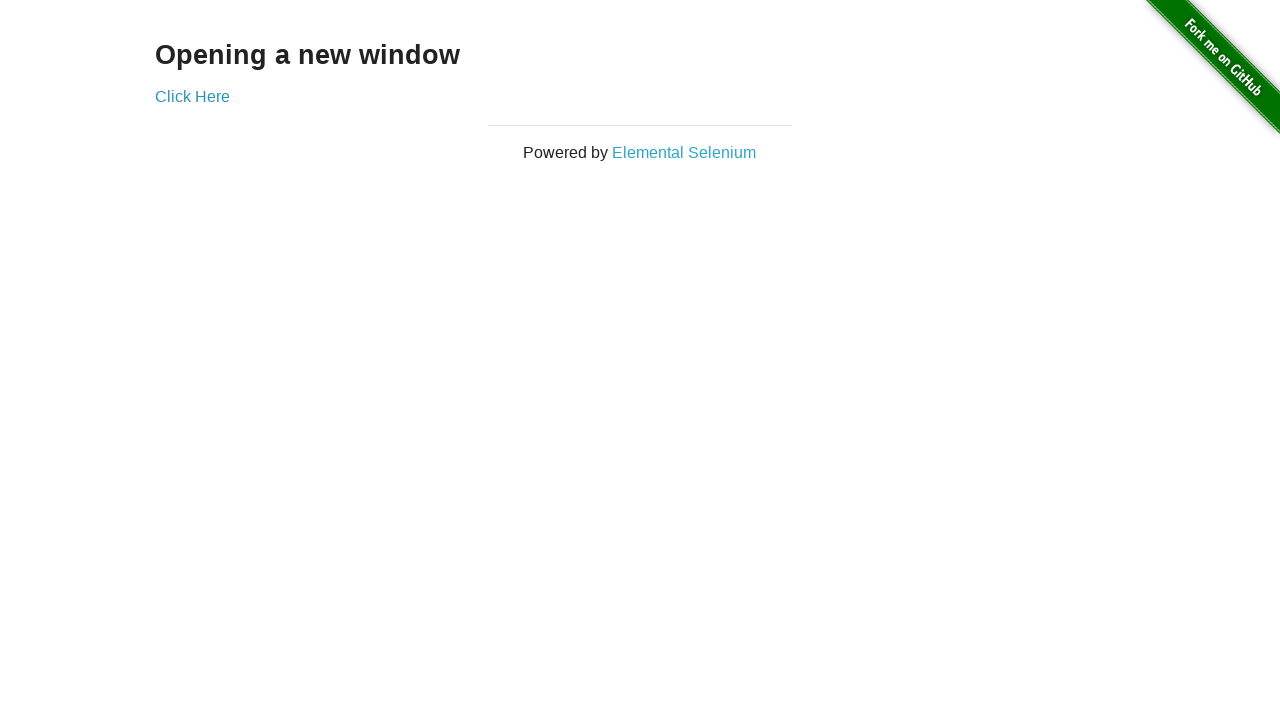